Tests that a canceled change to an employee's name doesn't persist

Starting URL: https://devmountain-qa.github.io/employee-manager/1.2_Version/index.html

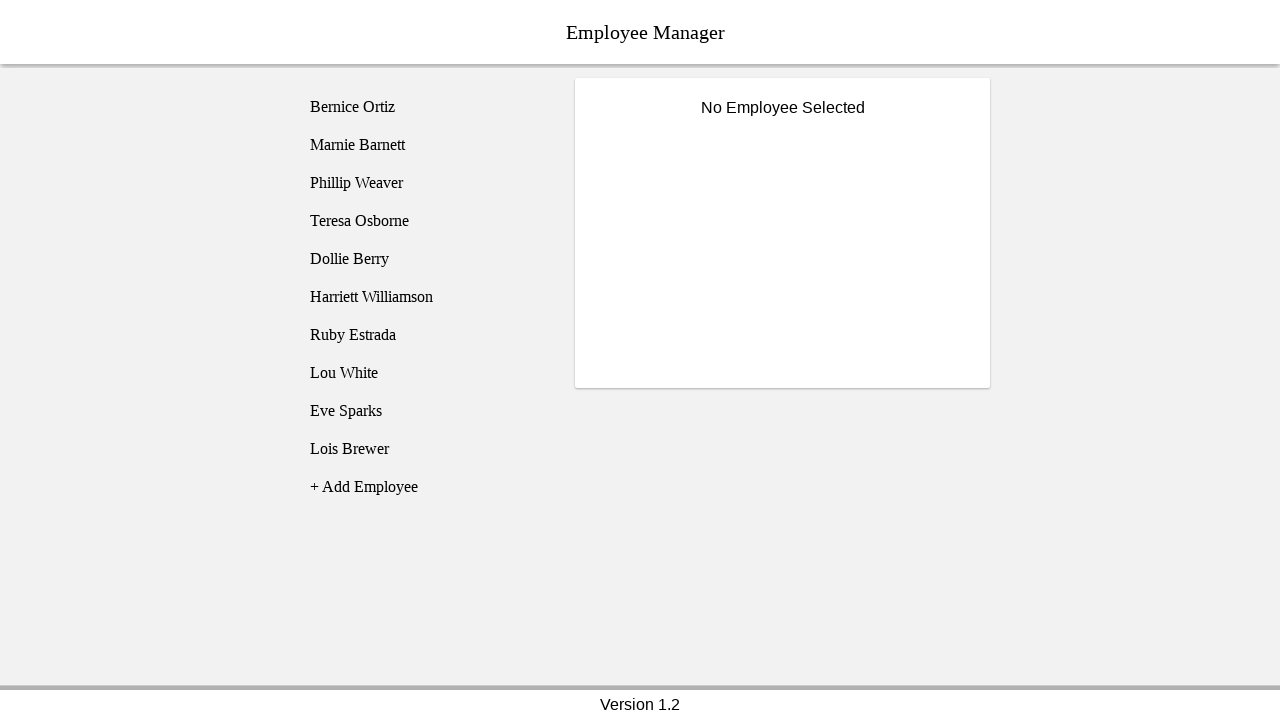

Clicked on Phillip Weaver employee at (425, 183) on [name='employee3']
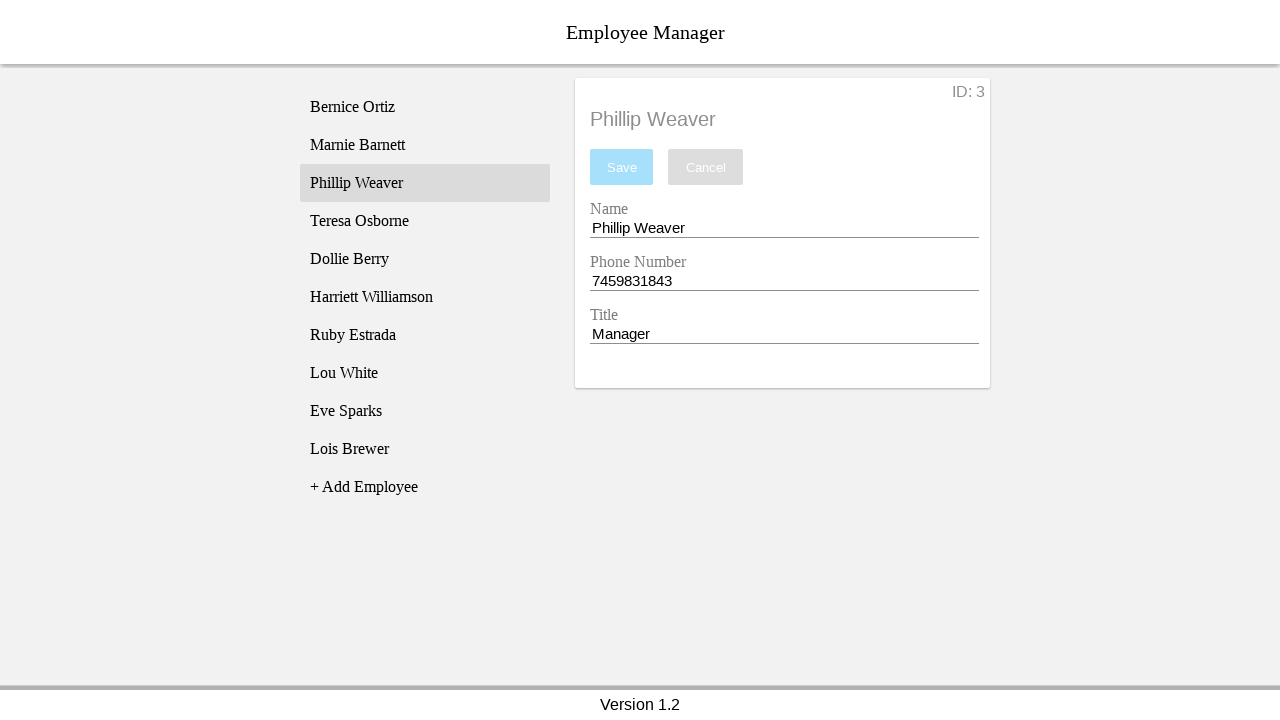

Name input field became visible
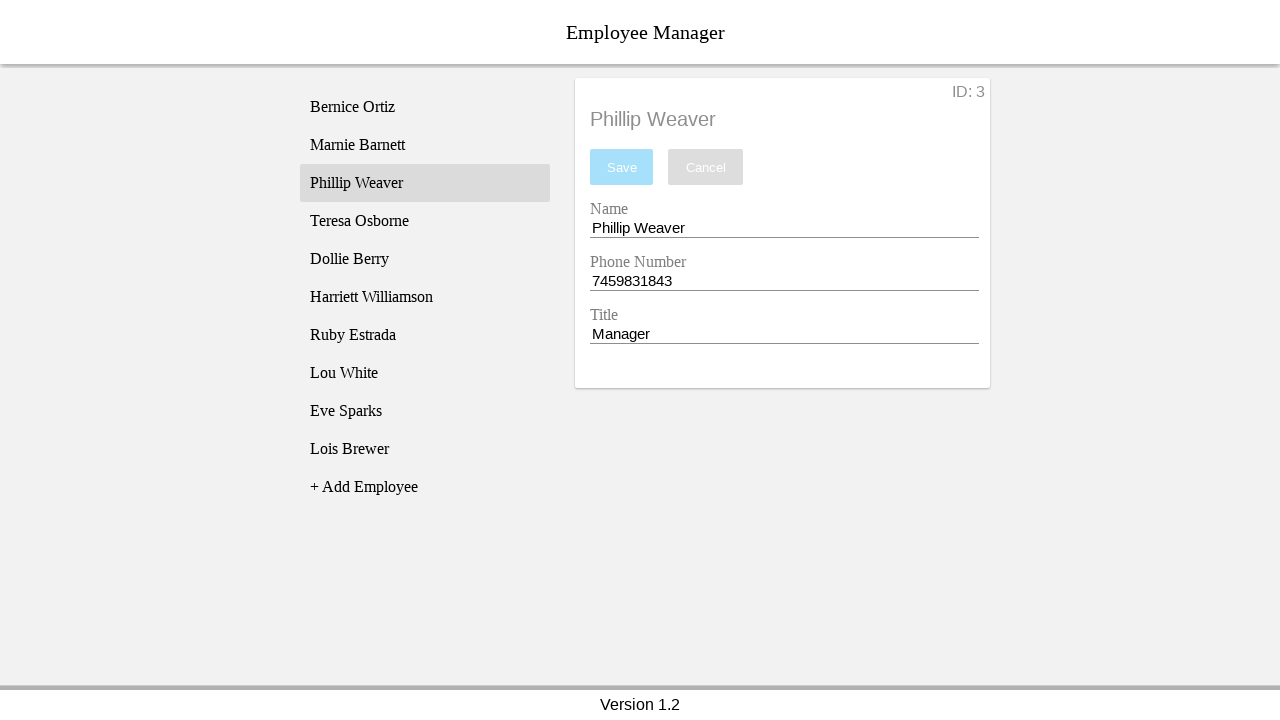

Changed employee name to 'Test Name' on [name='nameEntry']
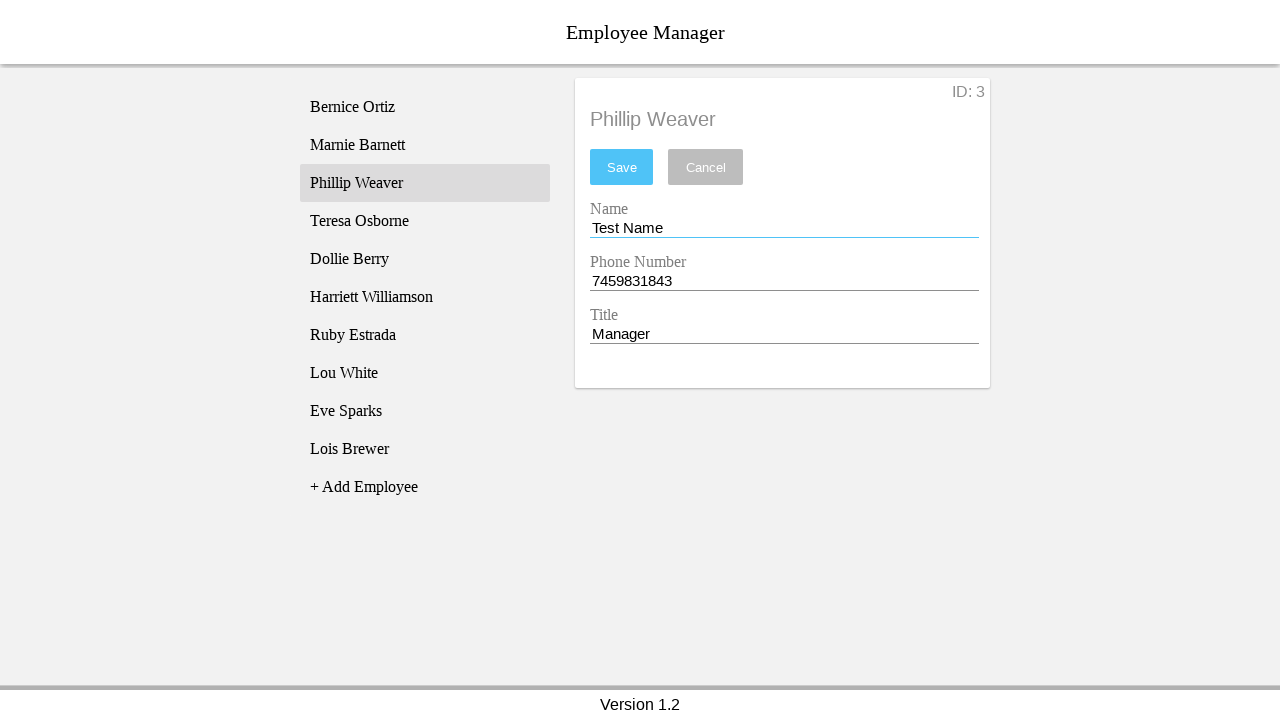

Clicked cancel button to discard changes at (706, 167) on [name='cancel']
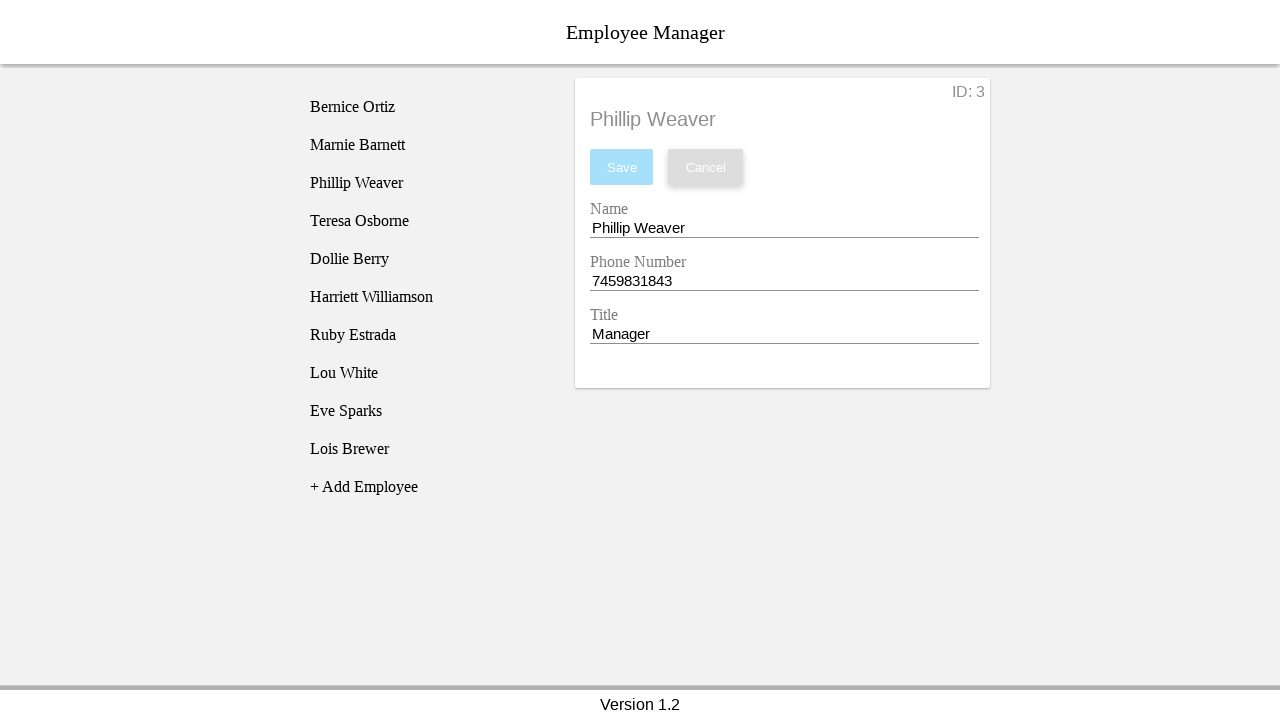

Verified name reverted to 'Phillip Weaver' after cancel
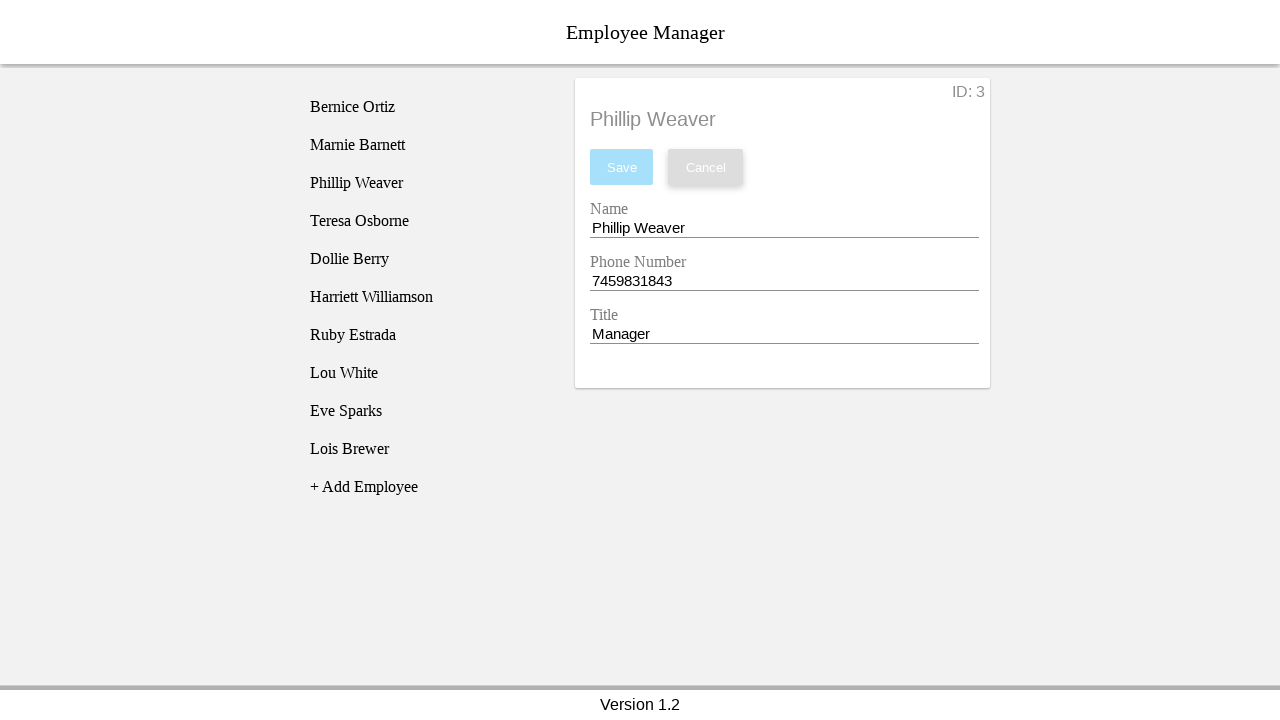

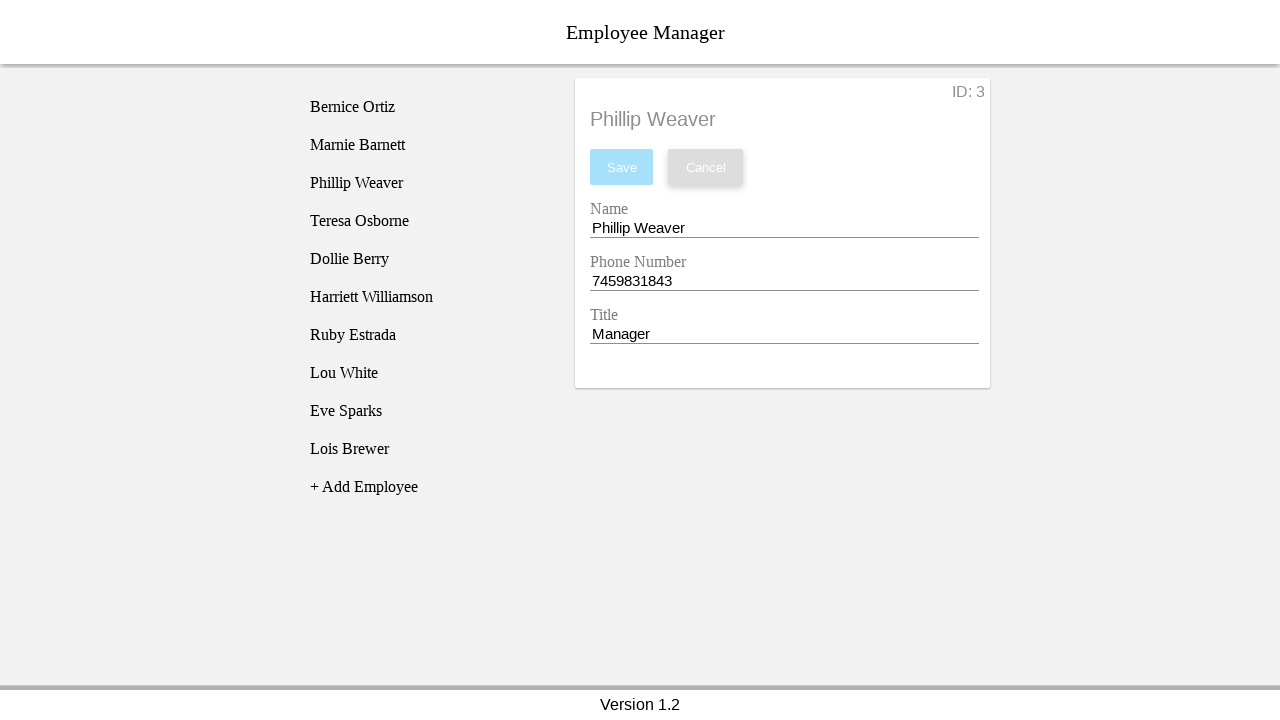